Tests the price sorting functionality on a men's clothing e-commerce page by selecting the "Price(High-Low)" option from the Sort By dropdown and waiting for the products to be displayed.

Starting URL: https://adoring-pasteur-3ae17d.netlify.app/mens.html

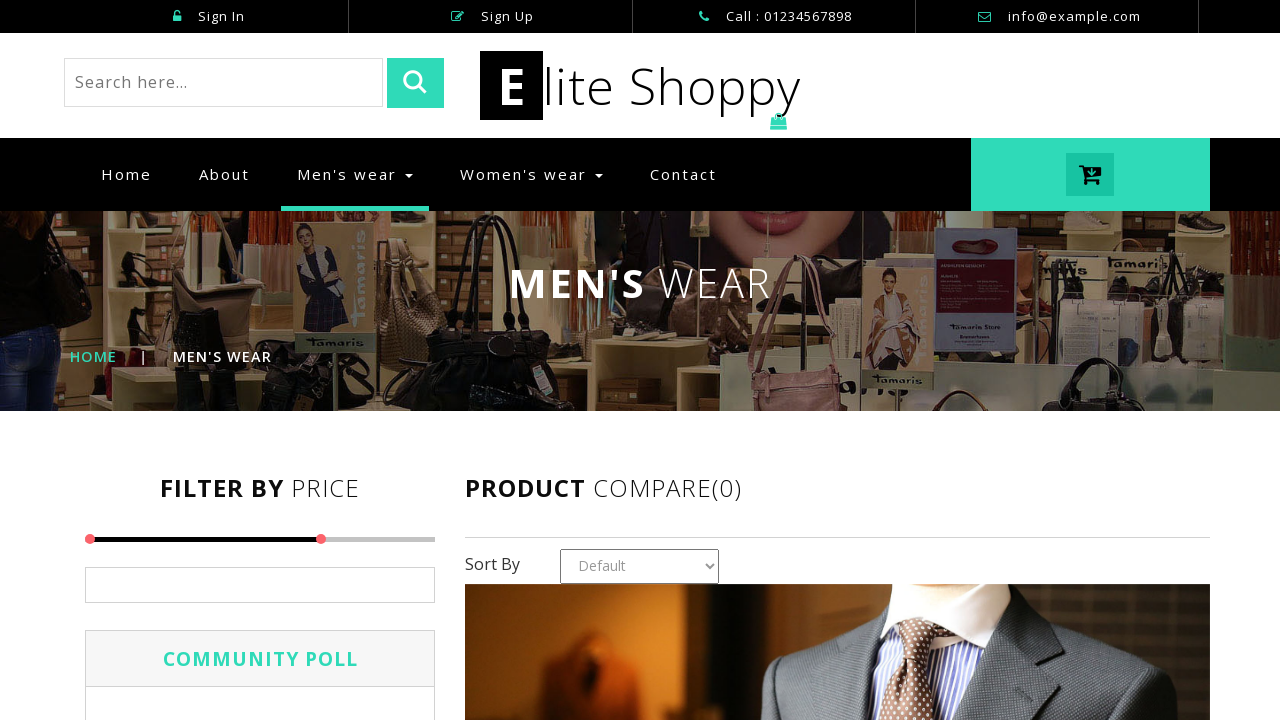

Waited for products to load on the page
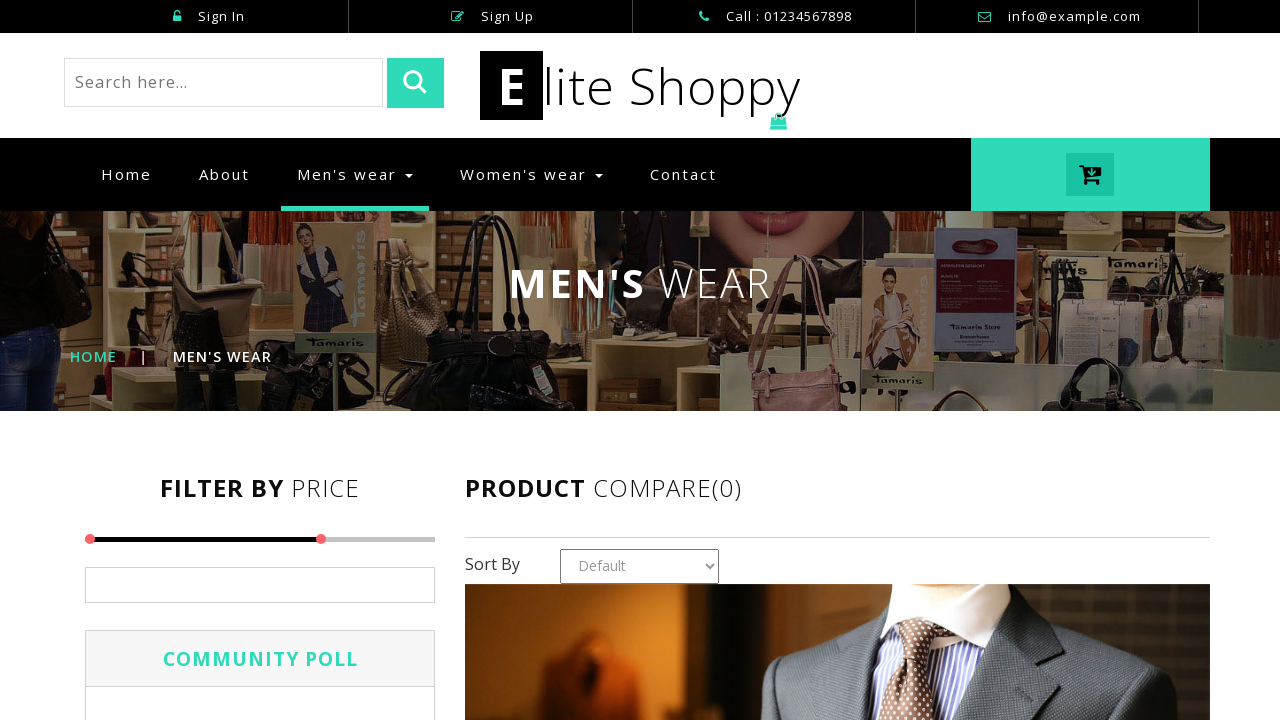

Selected 'Price(High - Low)' option from Sort By dropdown on #country1
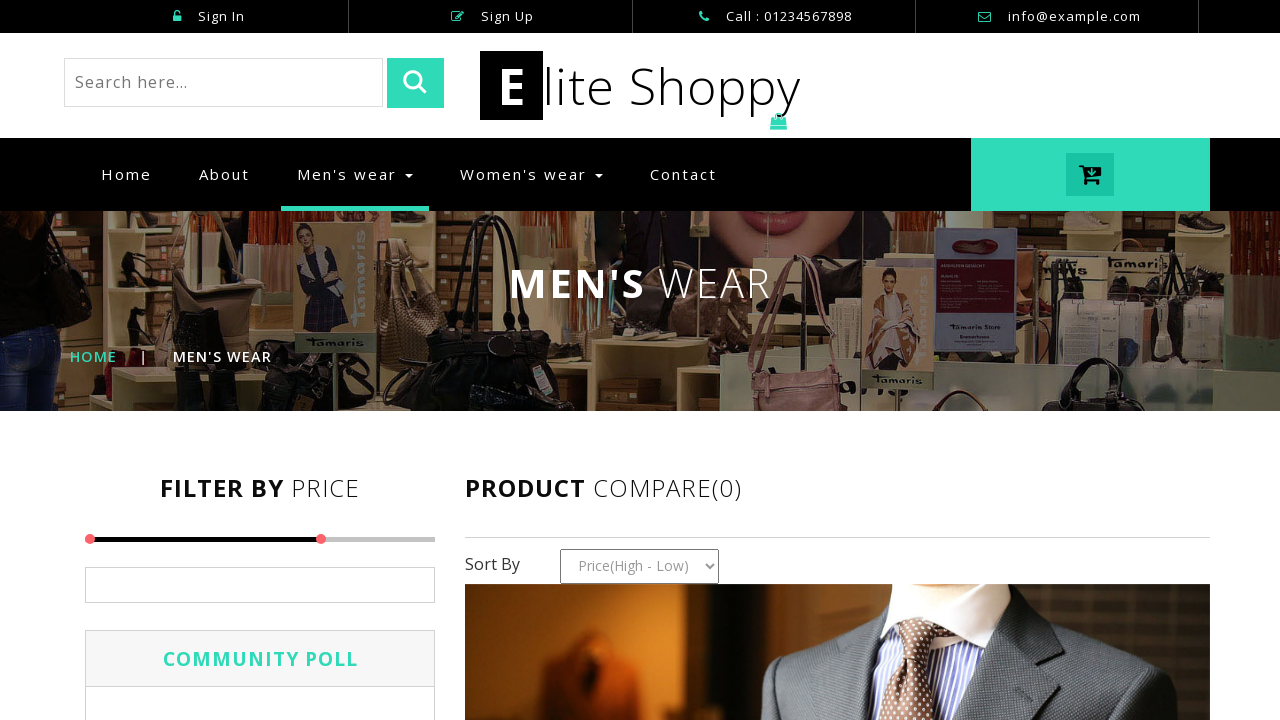

Waited for products to re-render after sorting
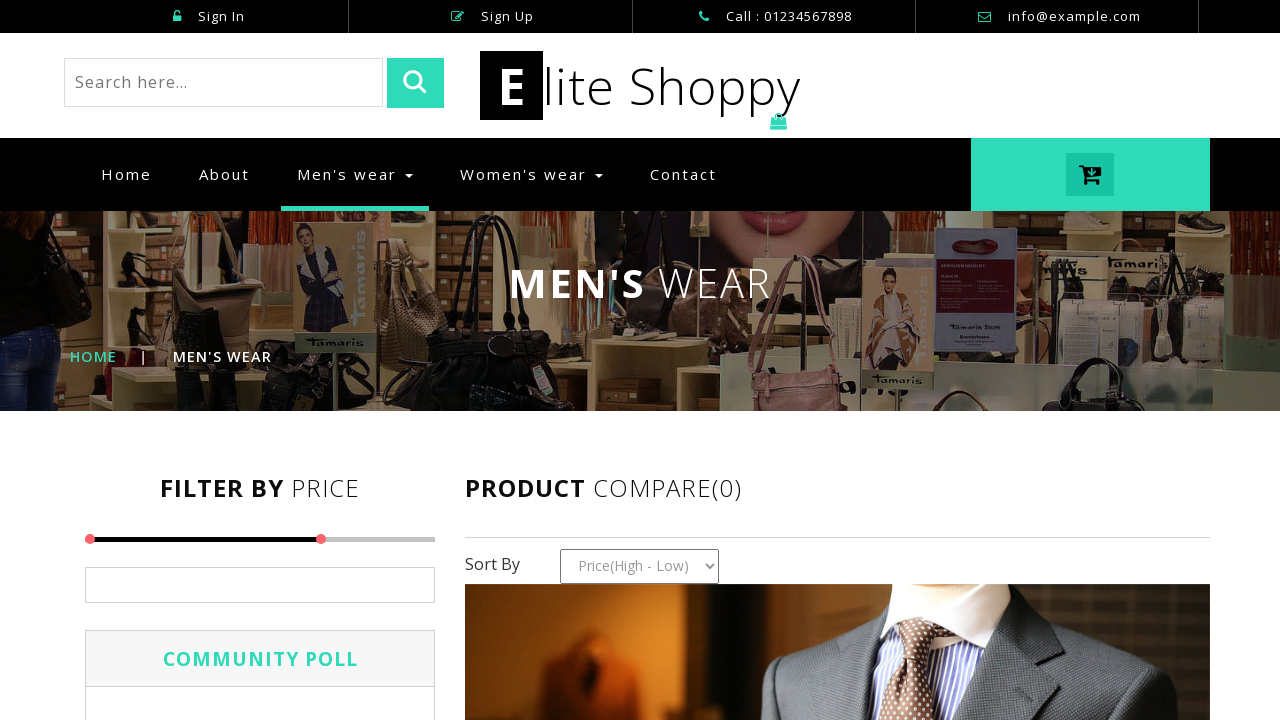

Verified product prices are displayed after sorting
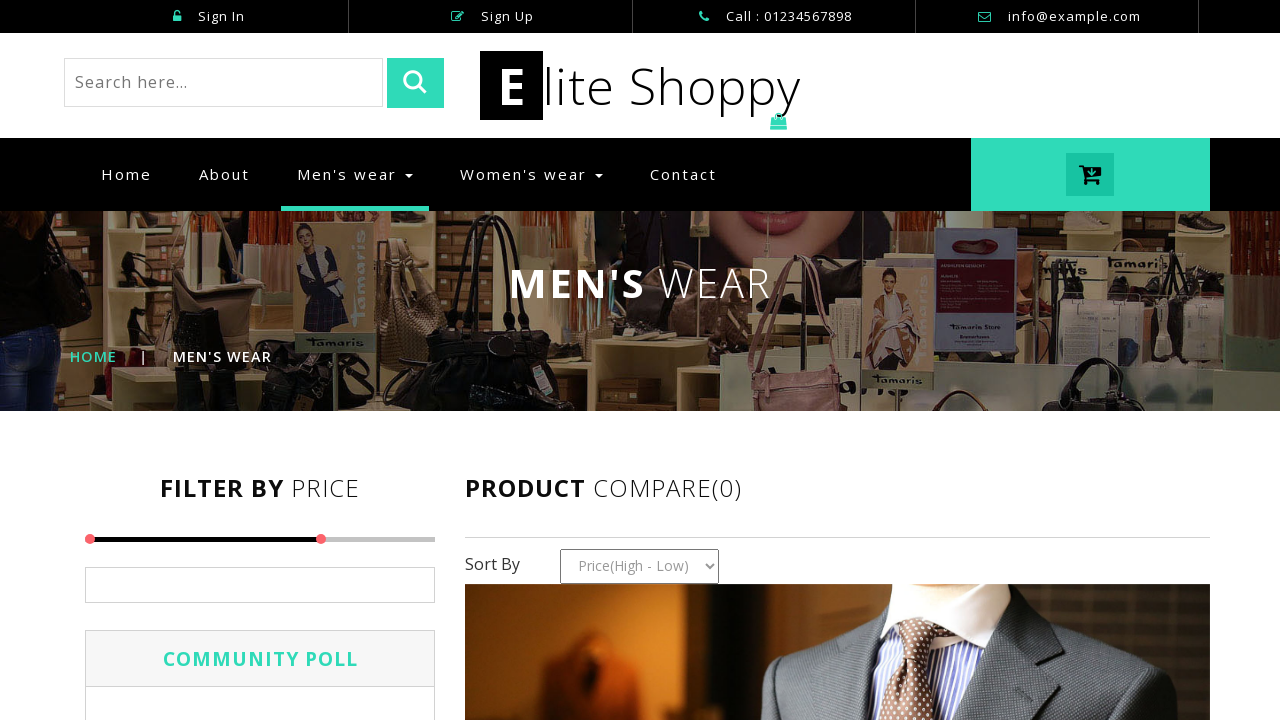

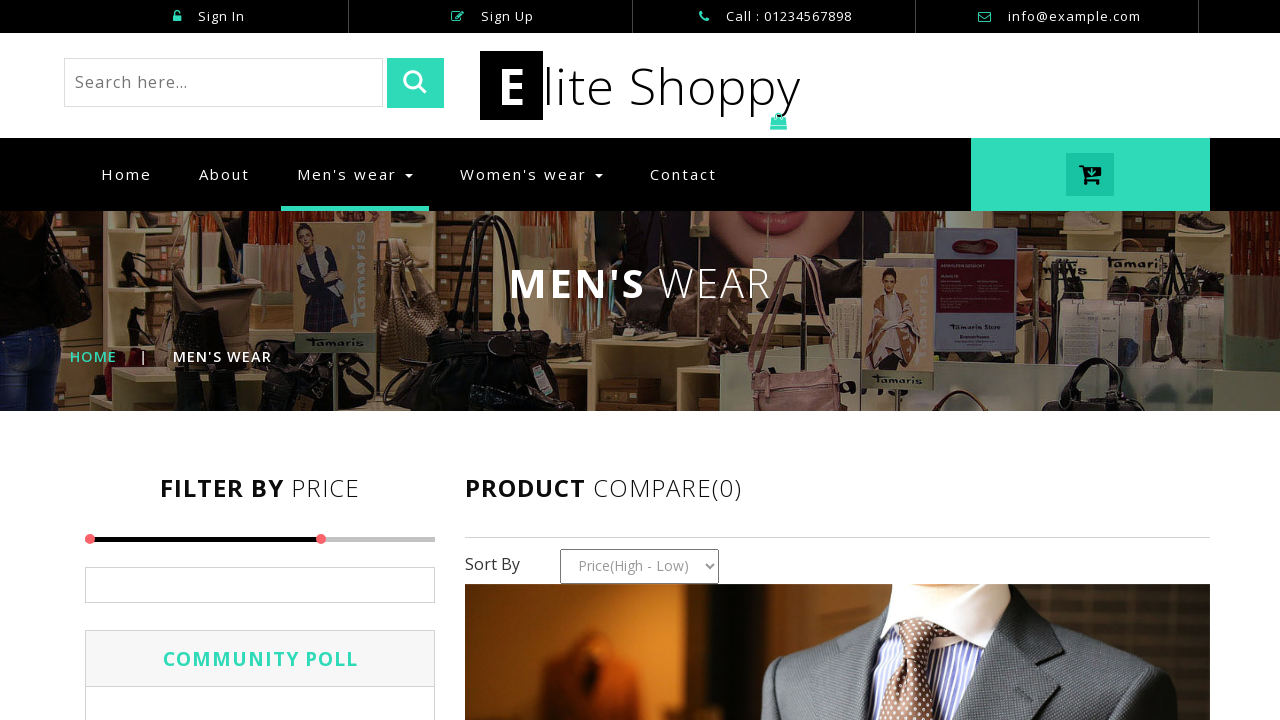